Tests setting values in text and password input fields and verifies the password field value

Starting URL: https://bonigarcia.dev/selenium-webdriver-java/web-form.html

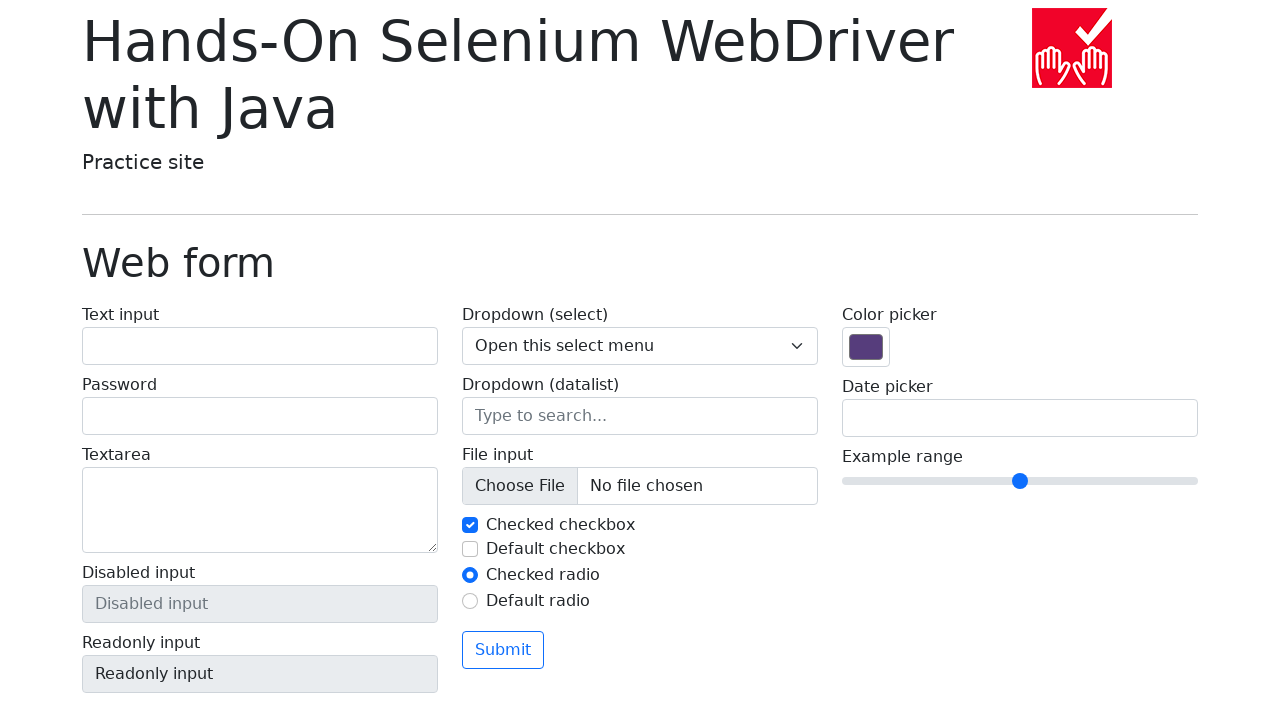

Filled text input field with 'textInputId' on input#my-text-id
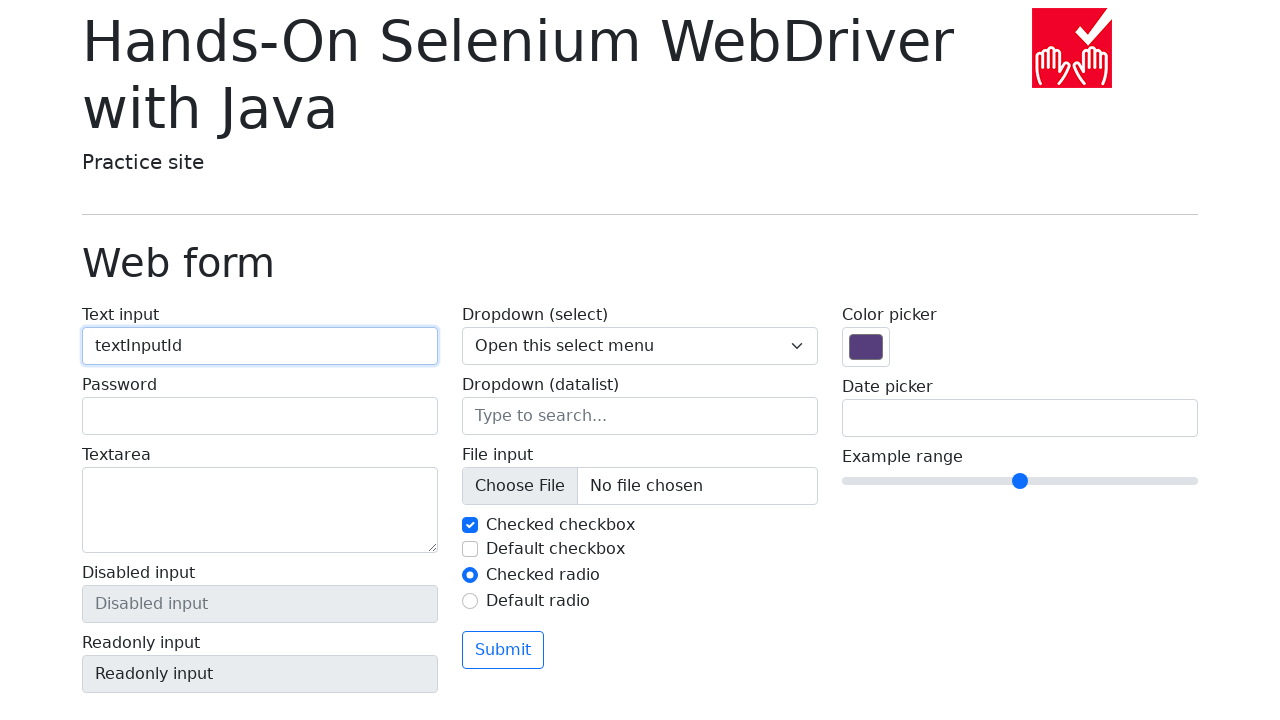

Filled password input field with 'textInputPassword' on [name='my-password']
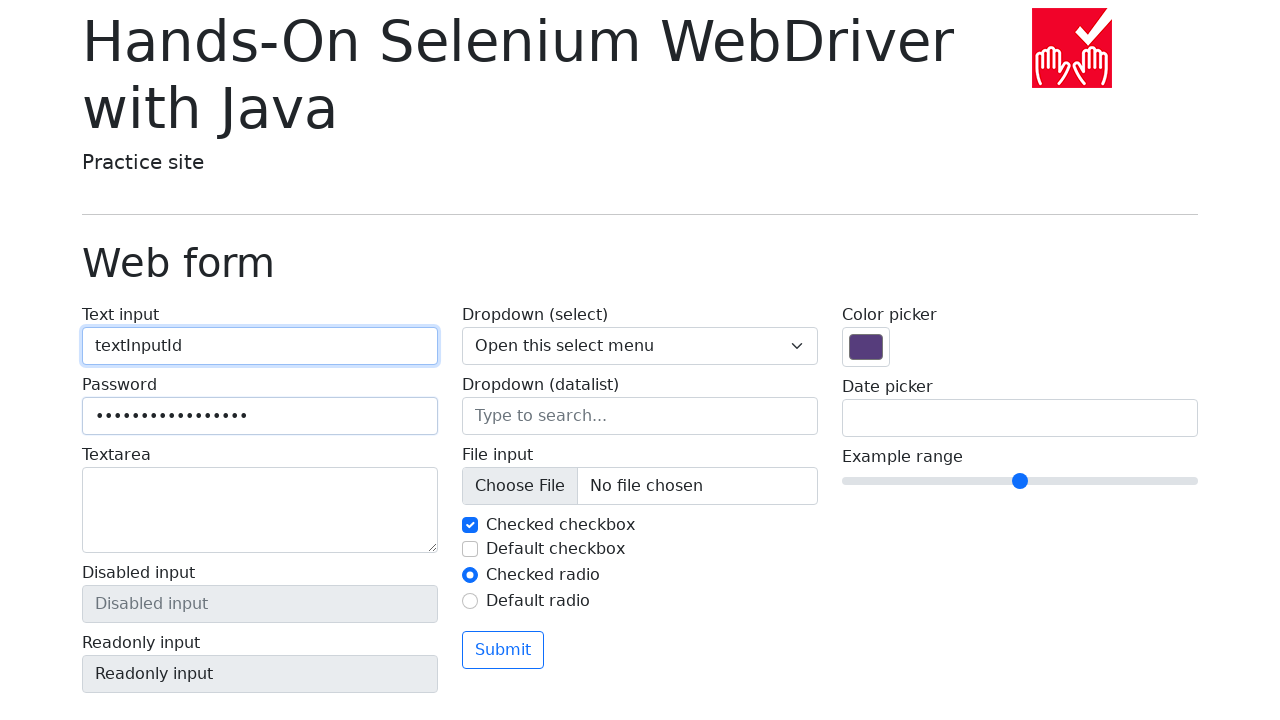

Verified password field contains correct value 'textInputPassword'
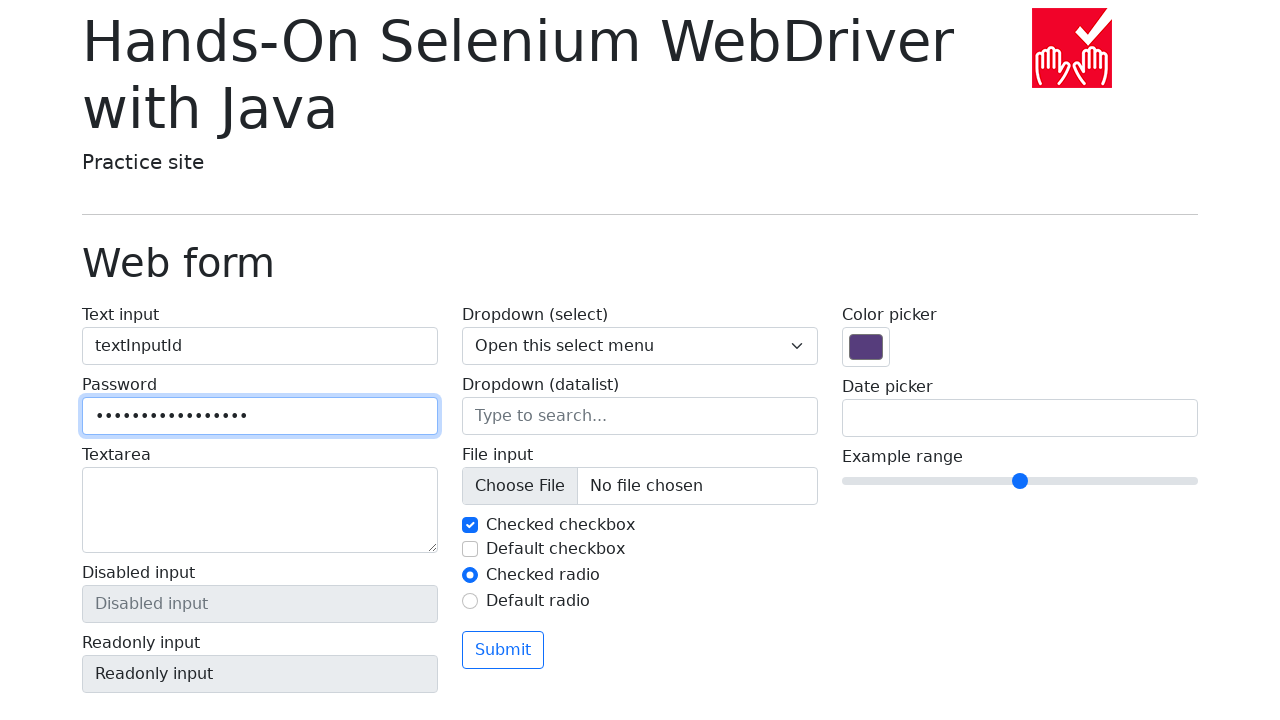

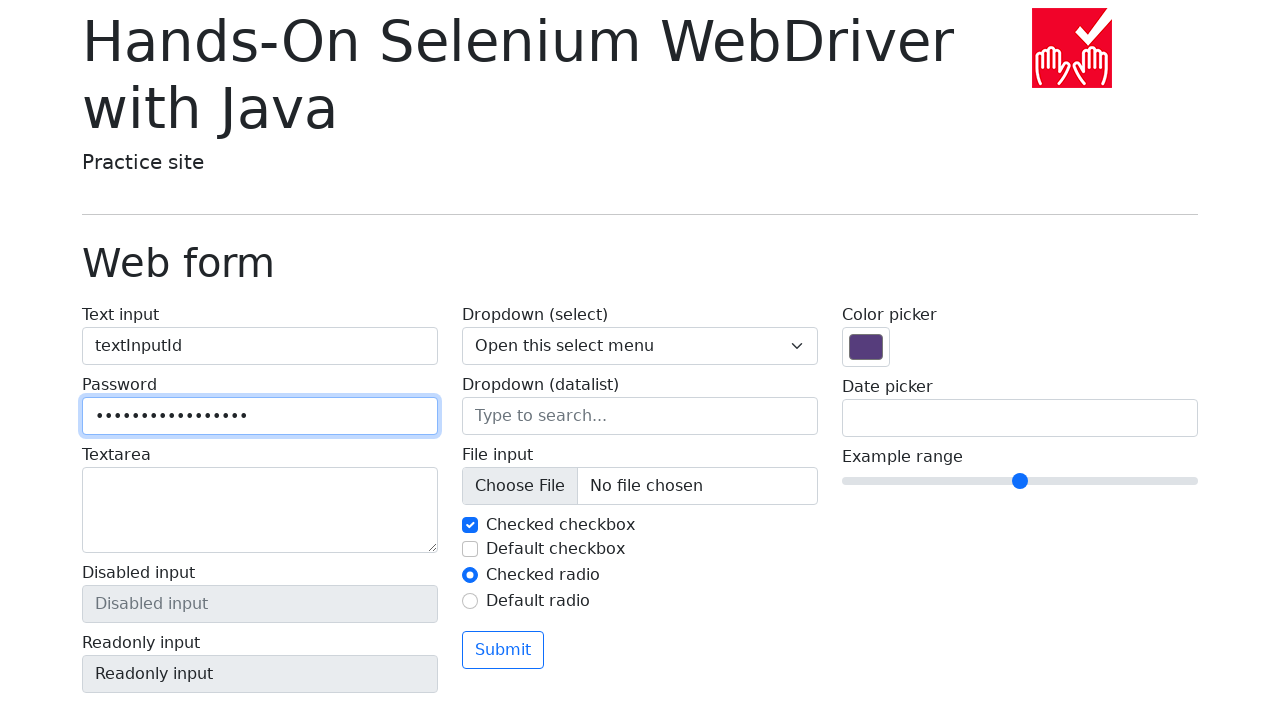